Navigates to W3Schools HTML tables tutorial page and verifies that the customers table with table data cells exists on the page.

Starting URL: https://www.w3schools.com/html/html_tables.asp

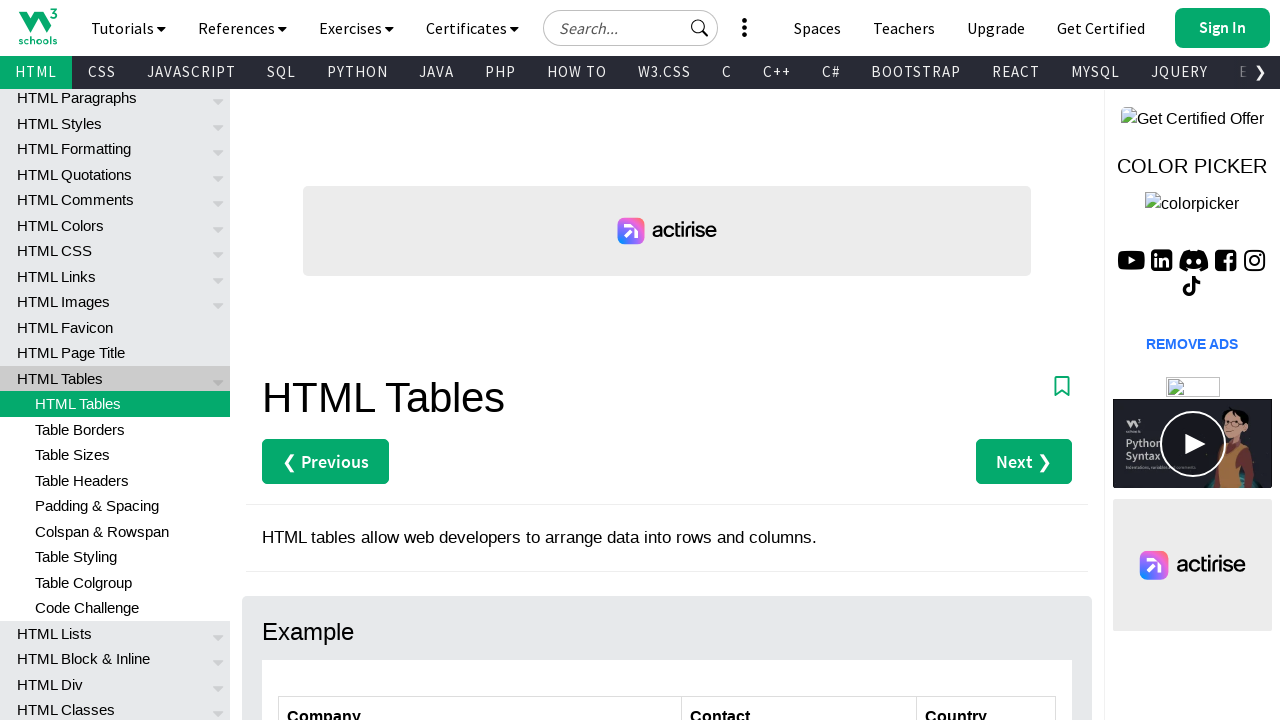

Navigated to W3Schools HTML tables tutorial page
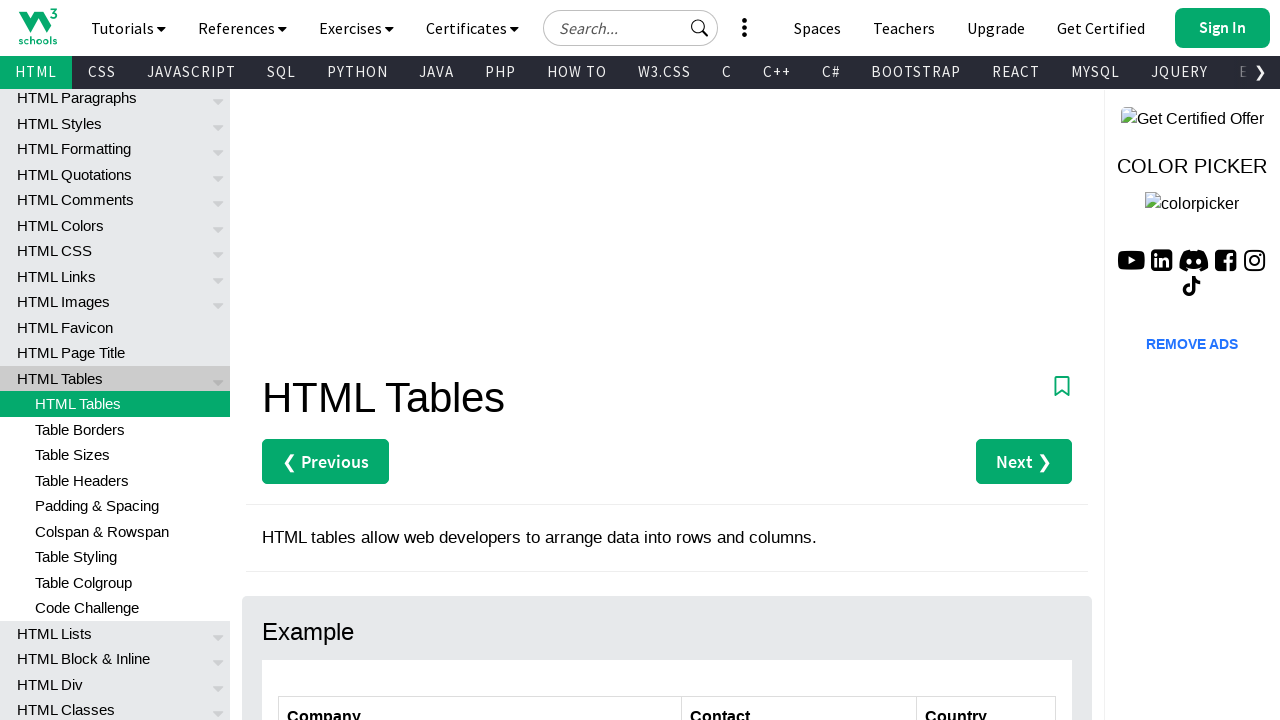

Customers table loaded on the page
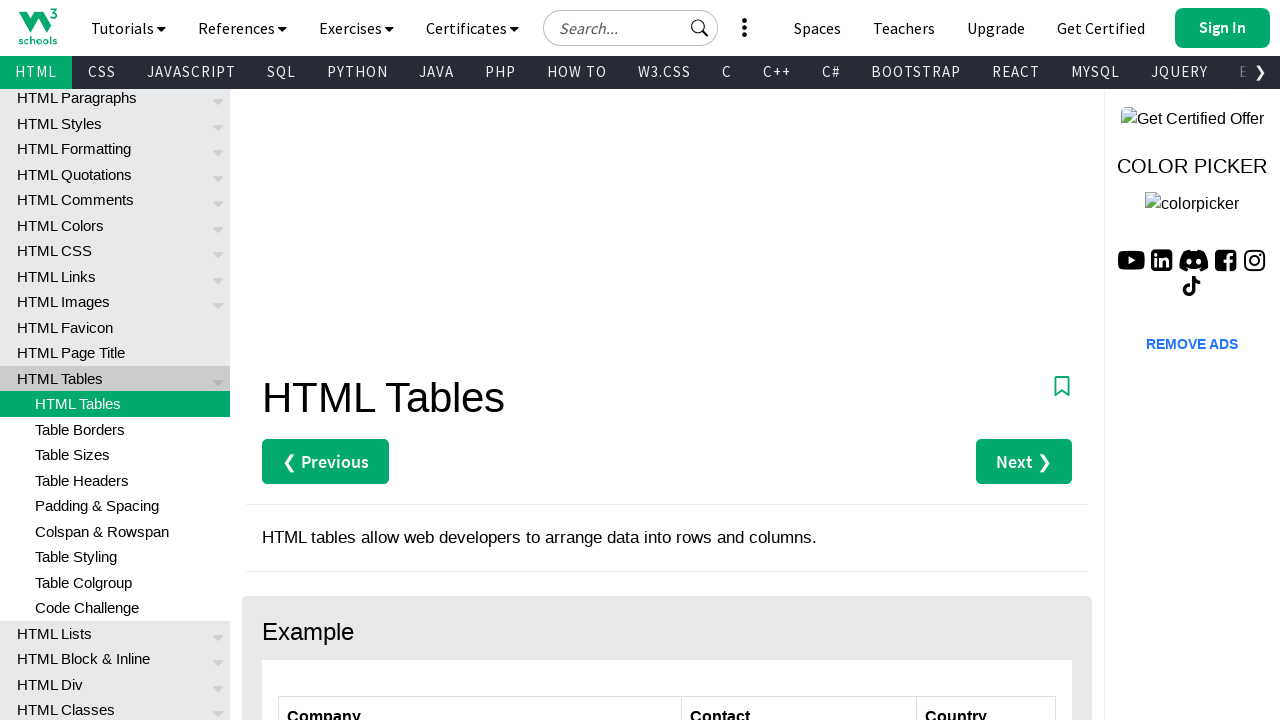

Table data cells found in customers table
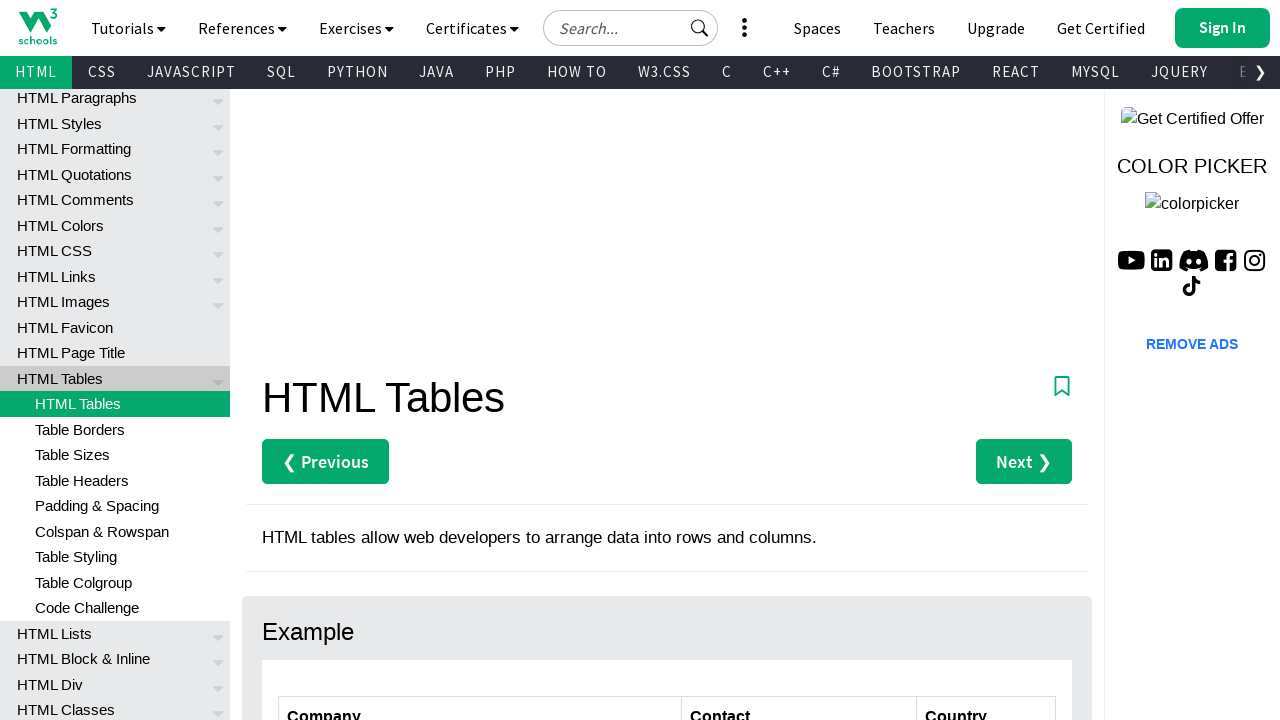

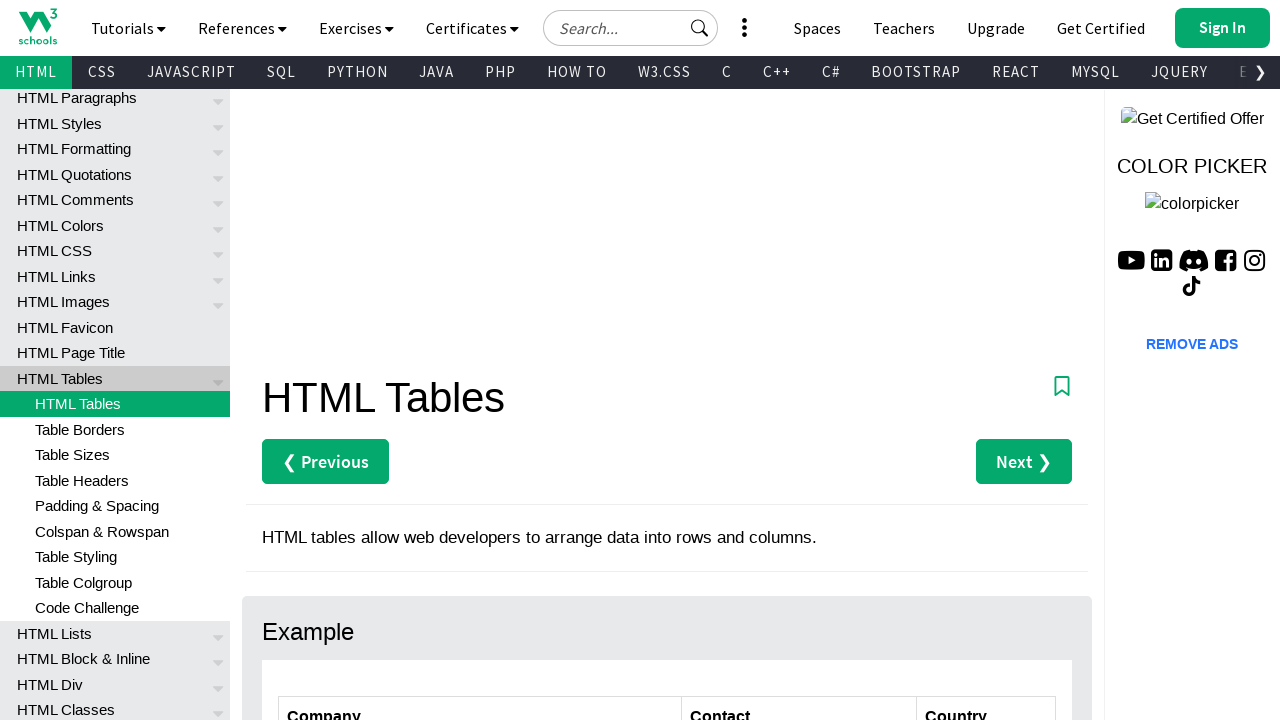